Tests finding a link by calculated mathematical text, clicking it to navigate to a form page, then filling out a form with personal information (first name, last name, city, country) and submitting it.

Starting URL: http://suninjuly.github.io/find_link_text

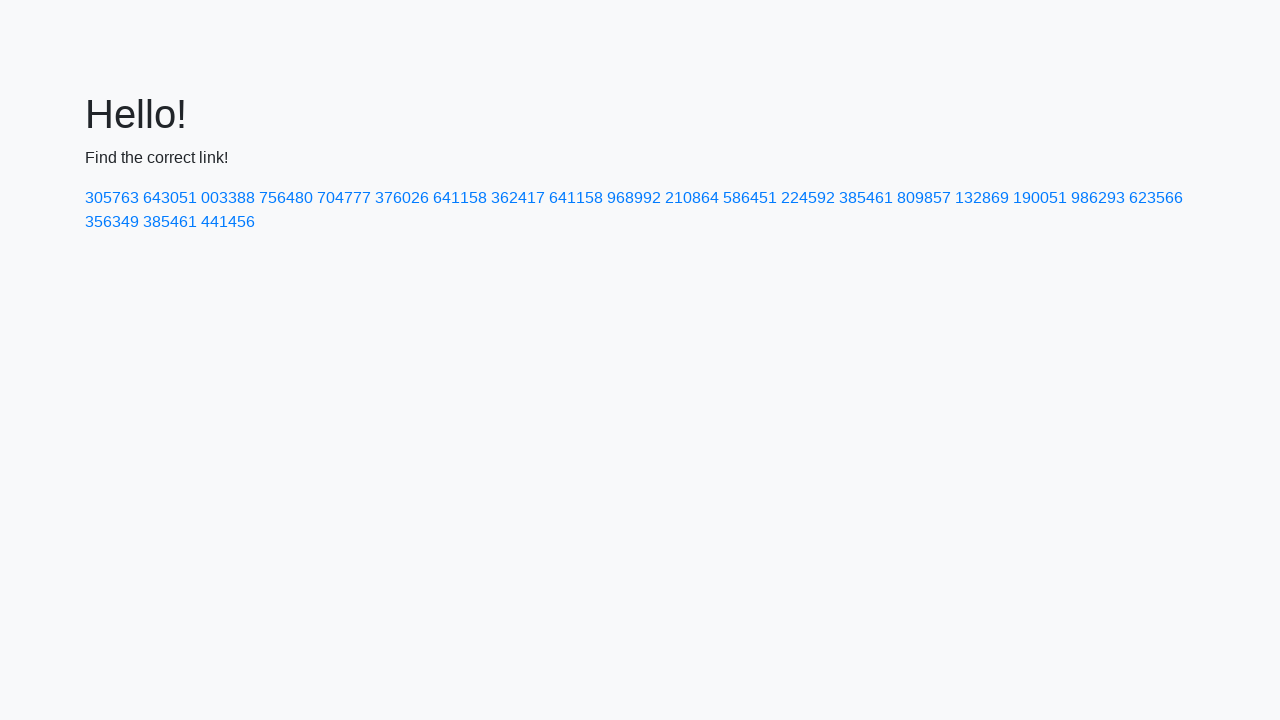

Clicked link with calculated text '224592' to navigate to form page at (808, 198) on a:text('224592')
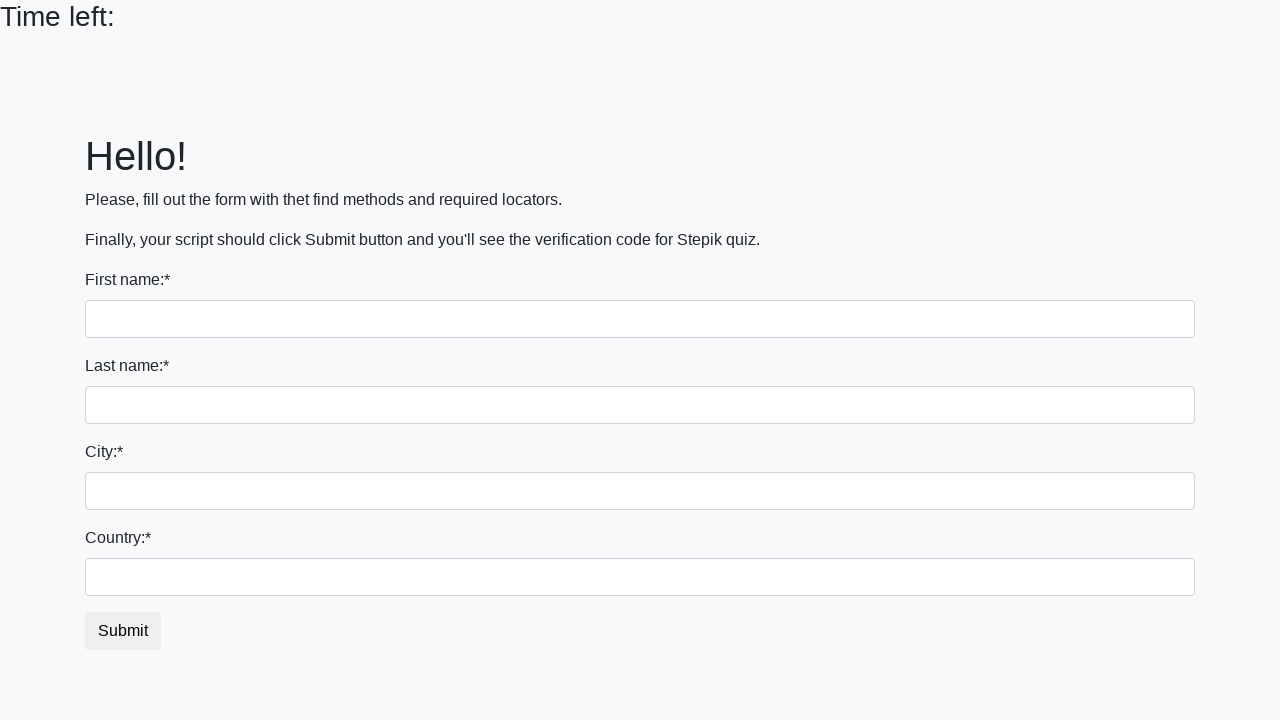

Form page loaded with input fields visible
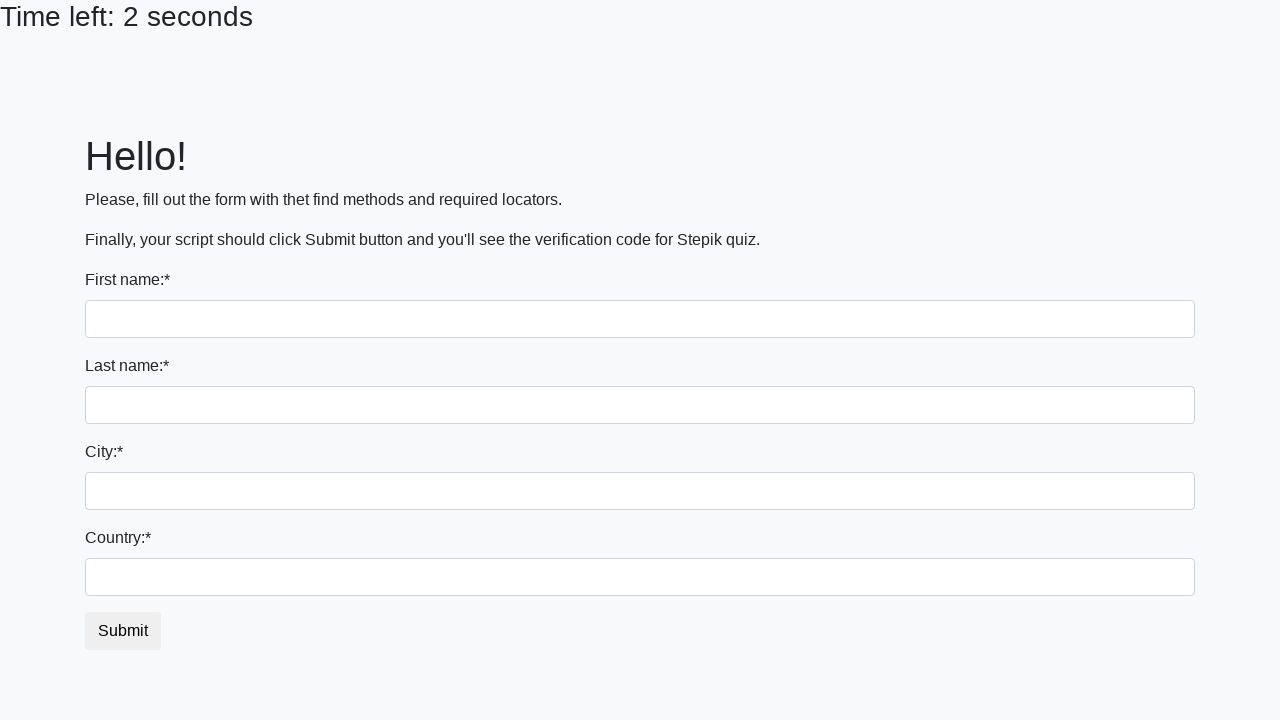

Filled first name field with 'Ivan' on input
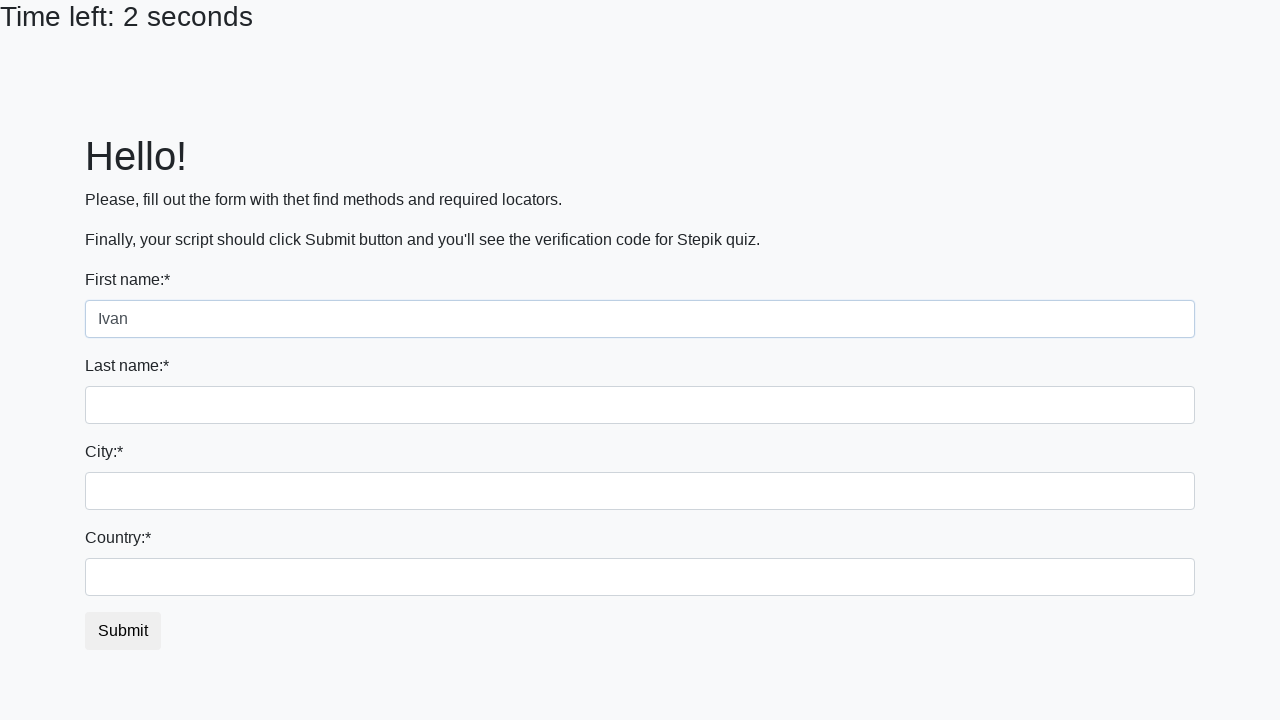

Filled last name field with 'Petrov' on input[name='last_name']
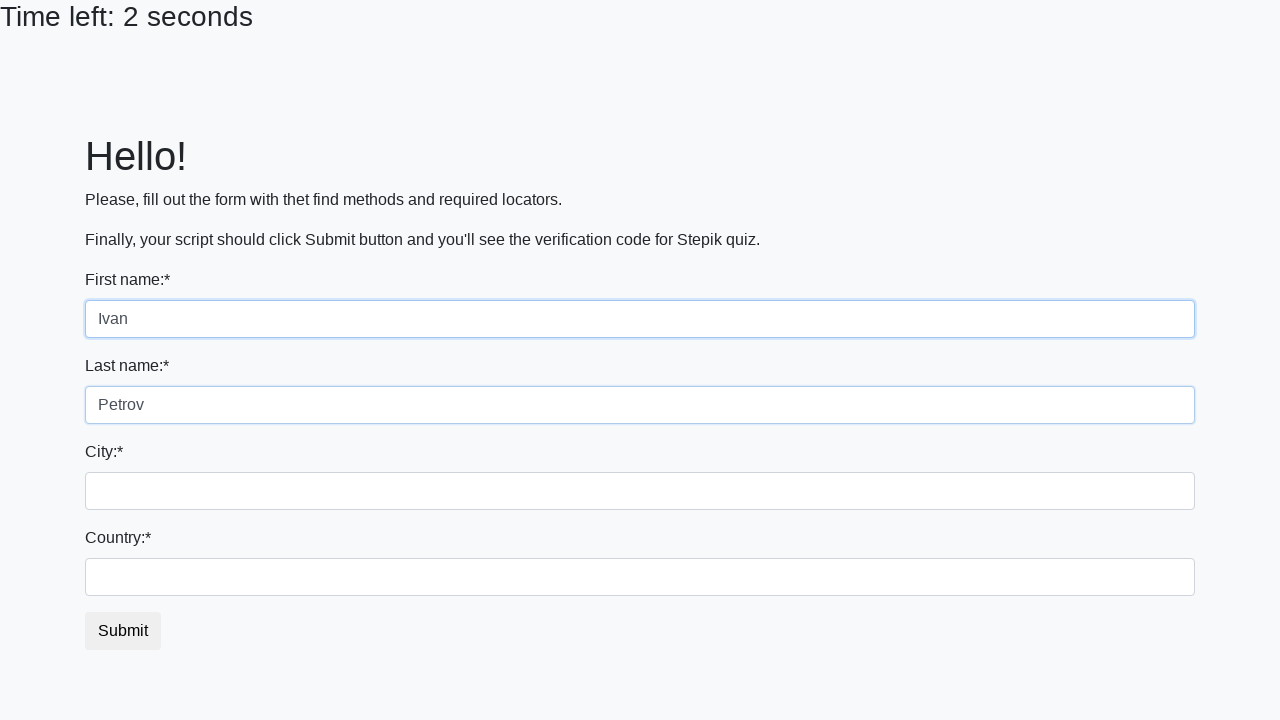

Filled city field with 'Smolensk' on .form-control.city
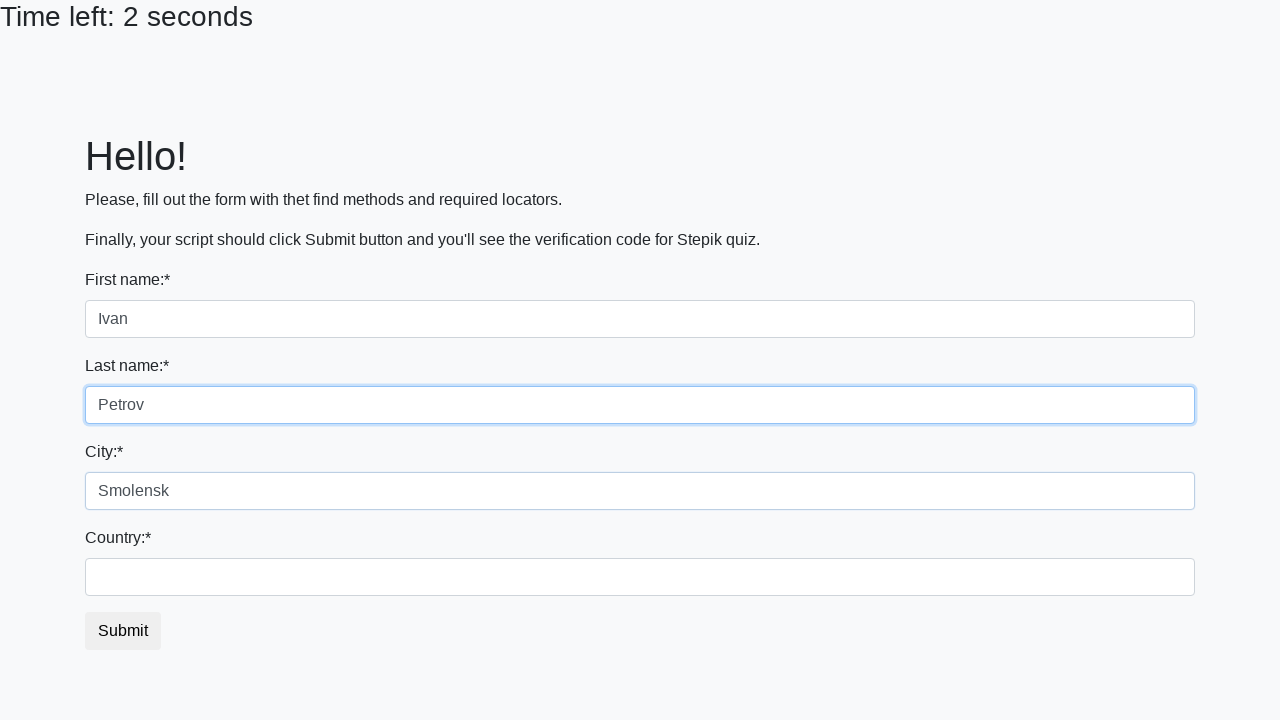

Filled country field with 'Russia' on #country
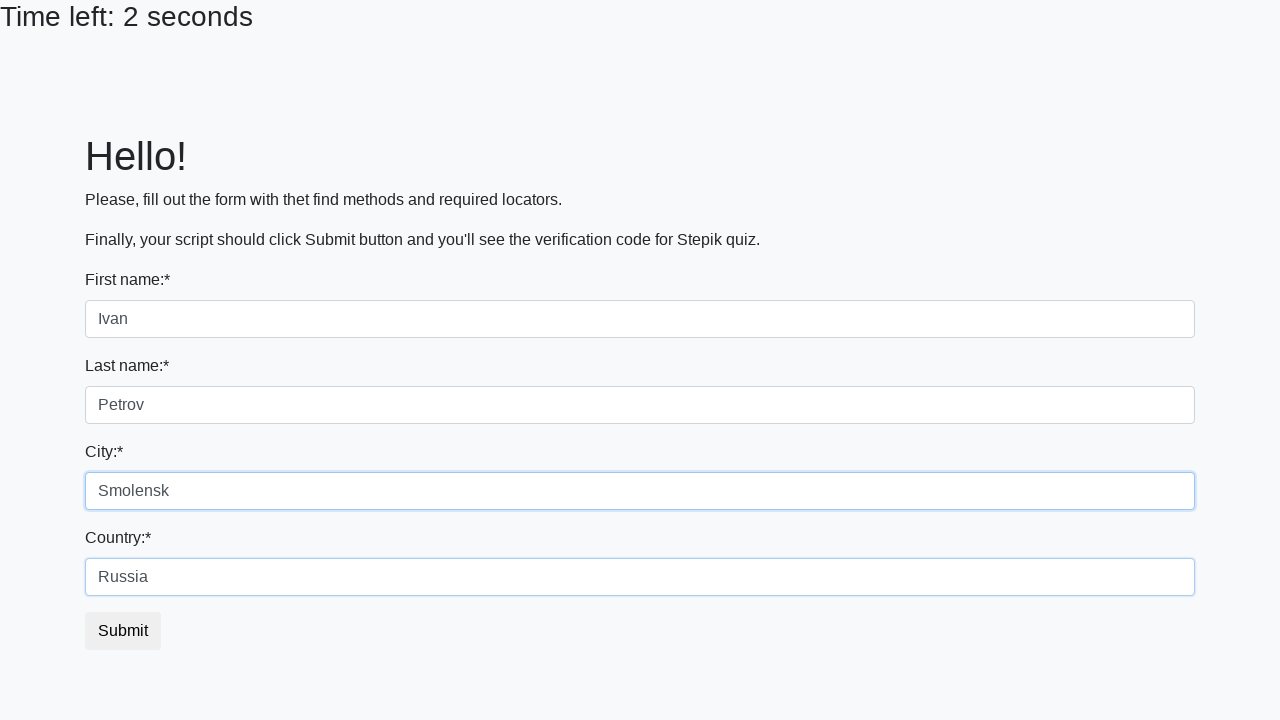

Clicked submit button to submit the form at (123, 631) on button.btn
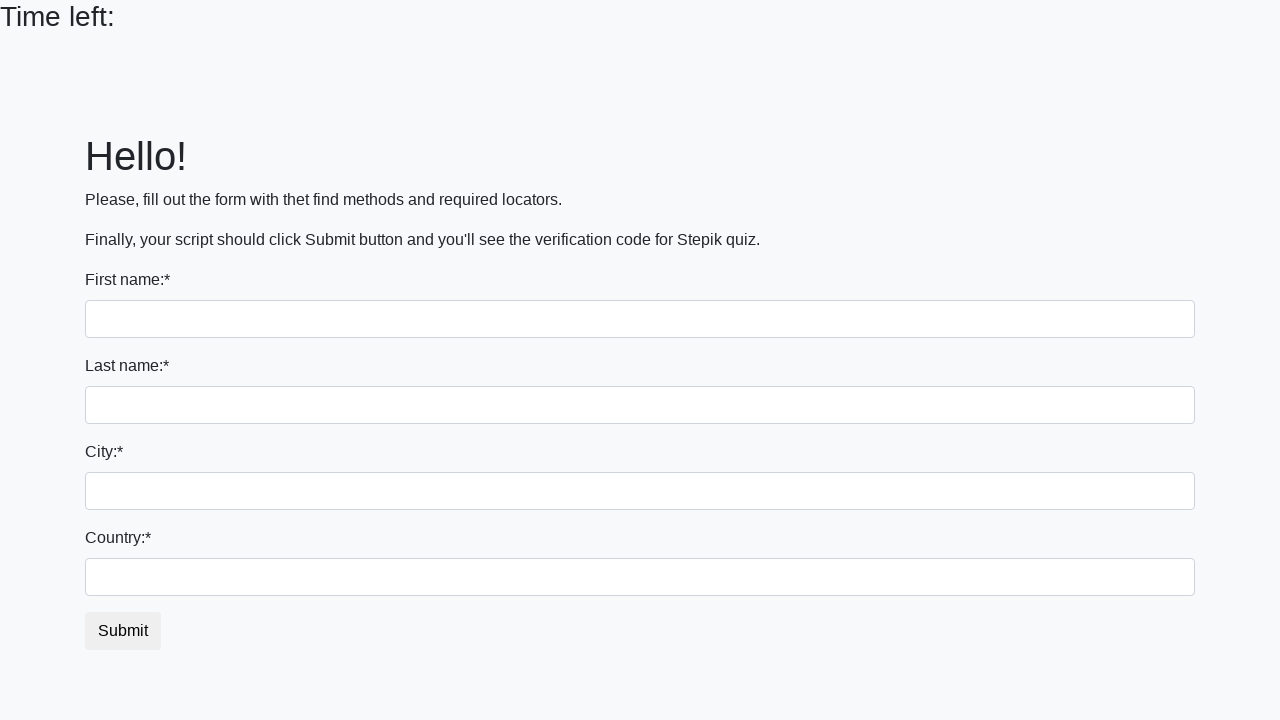

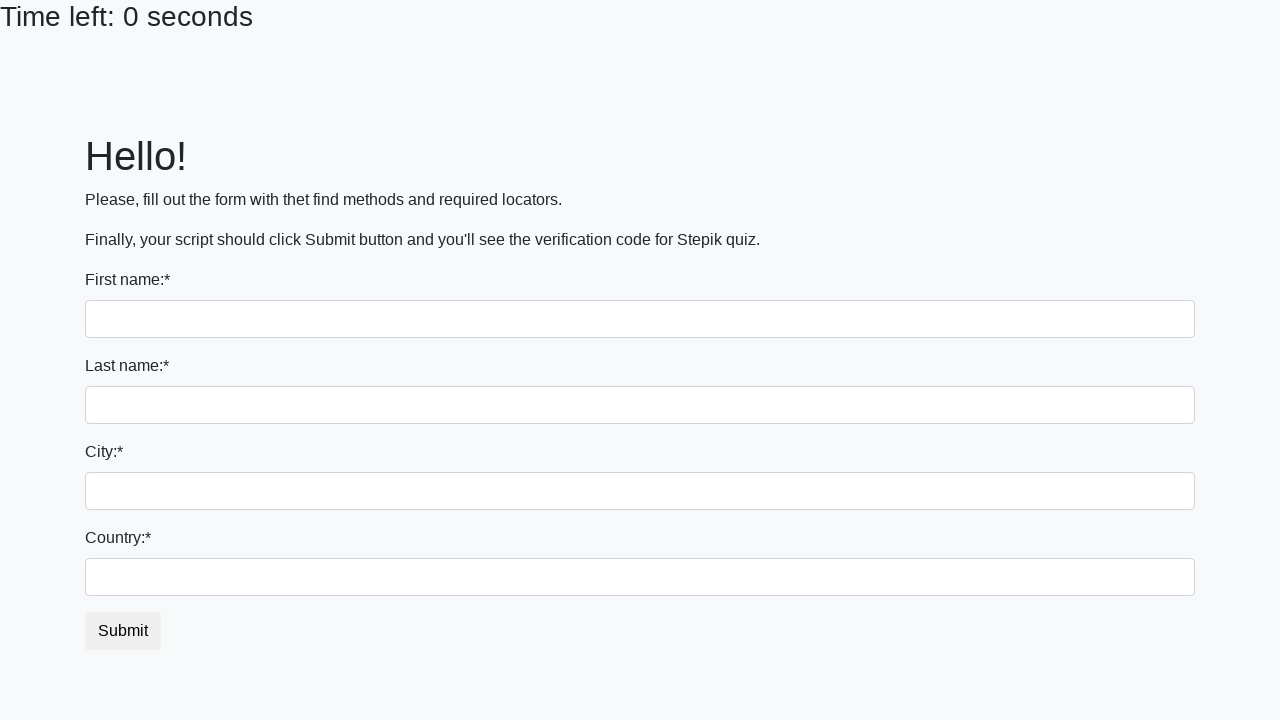